Performs click-and-hold on source element, moves to target, then releases the mouse button

Starting URL: https://crossbrowsertesting.github.io/drag-and-drop

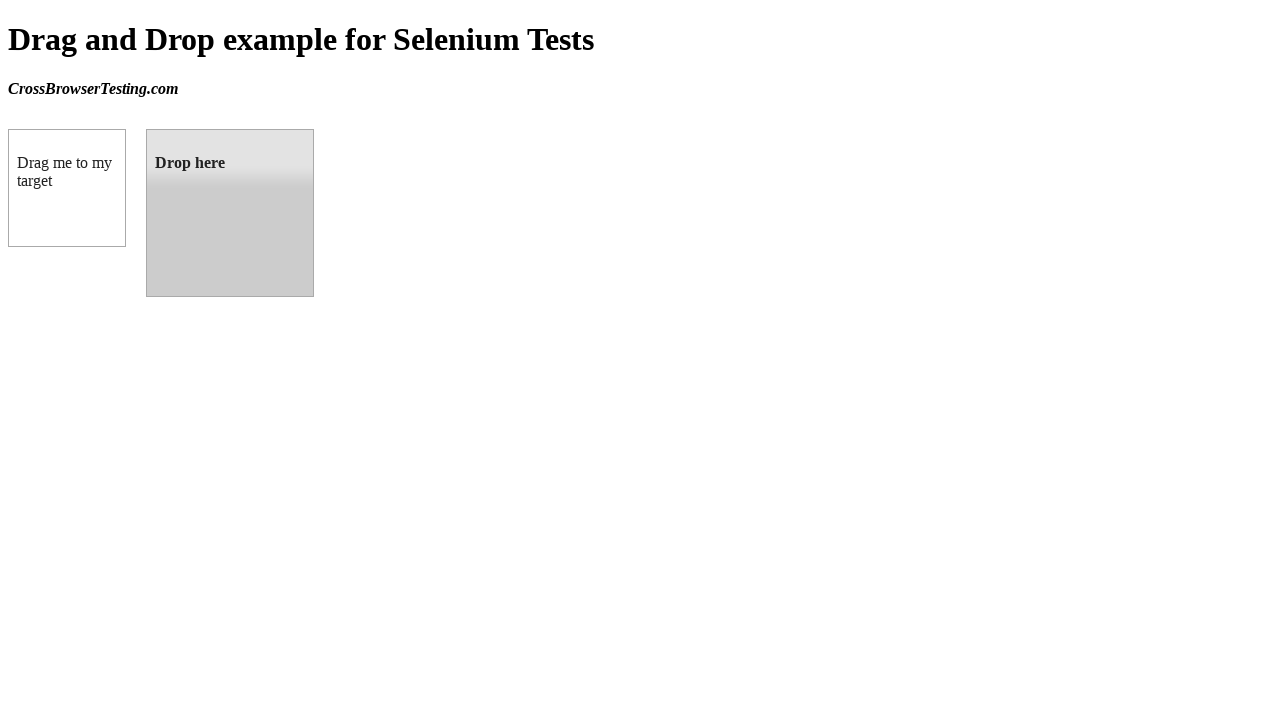

Located source element (box A) with id 'draggable'
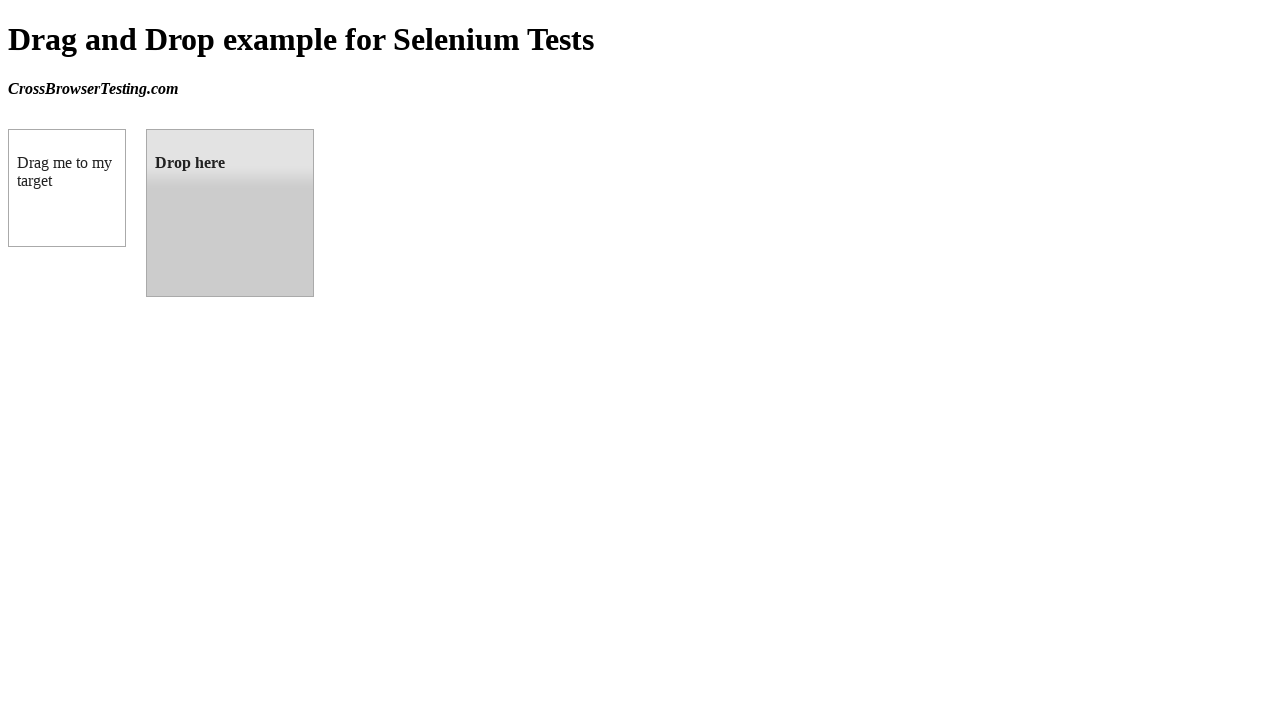

Located target element (box B) with id 'droppable'
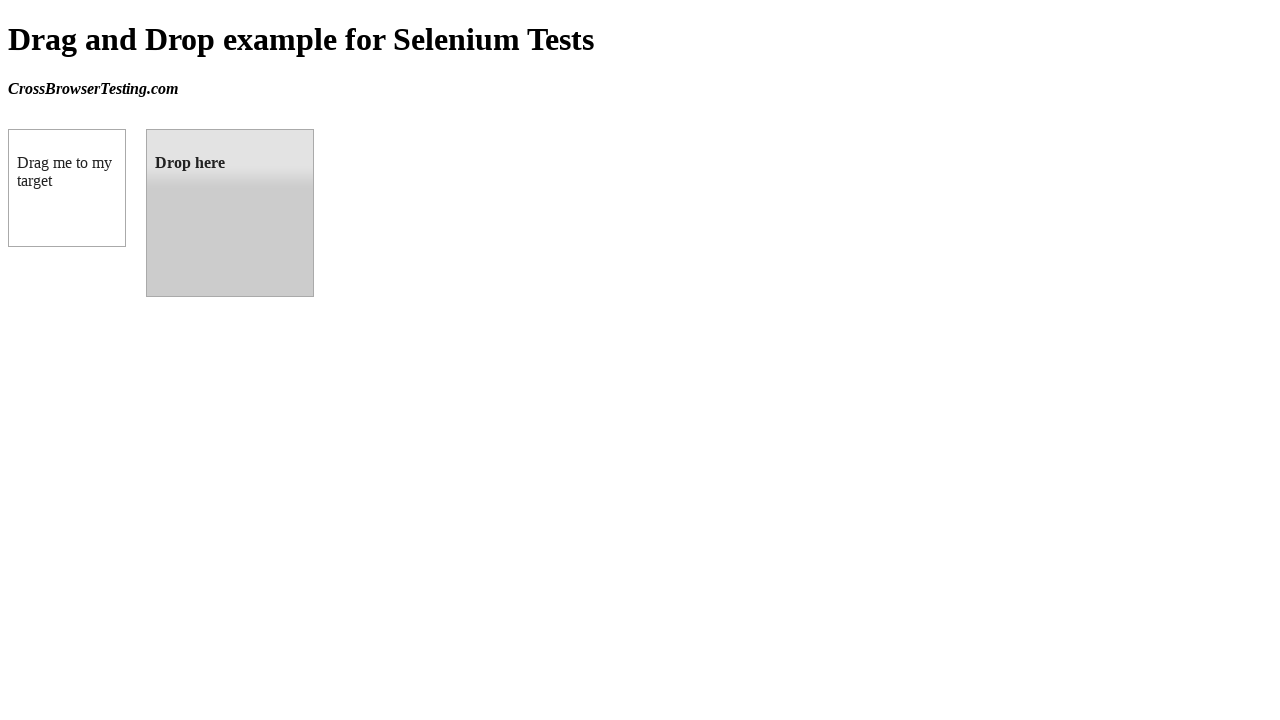

Retrieved bounding box for source element
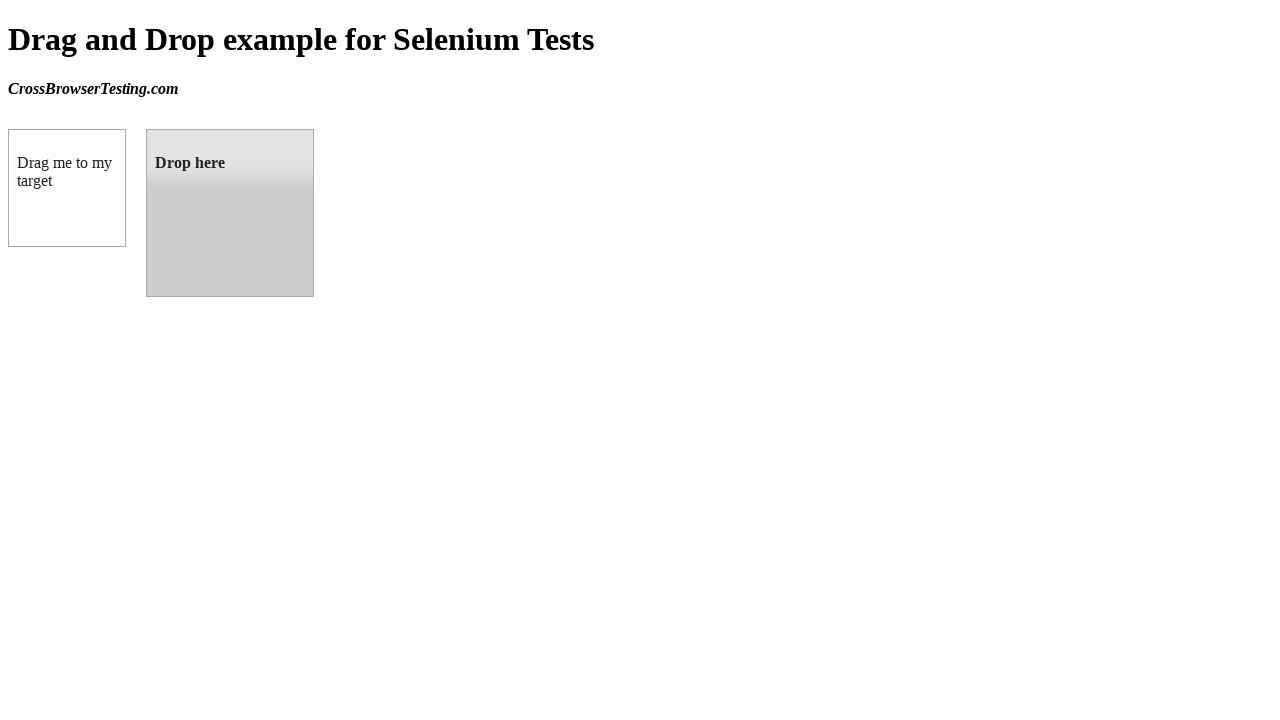

Retrieved bounding box for target element
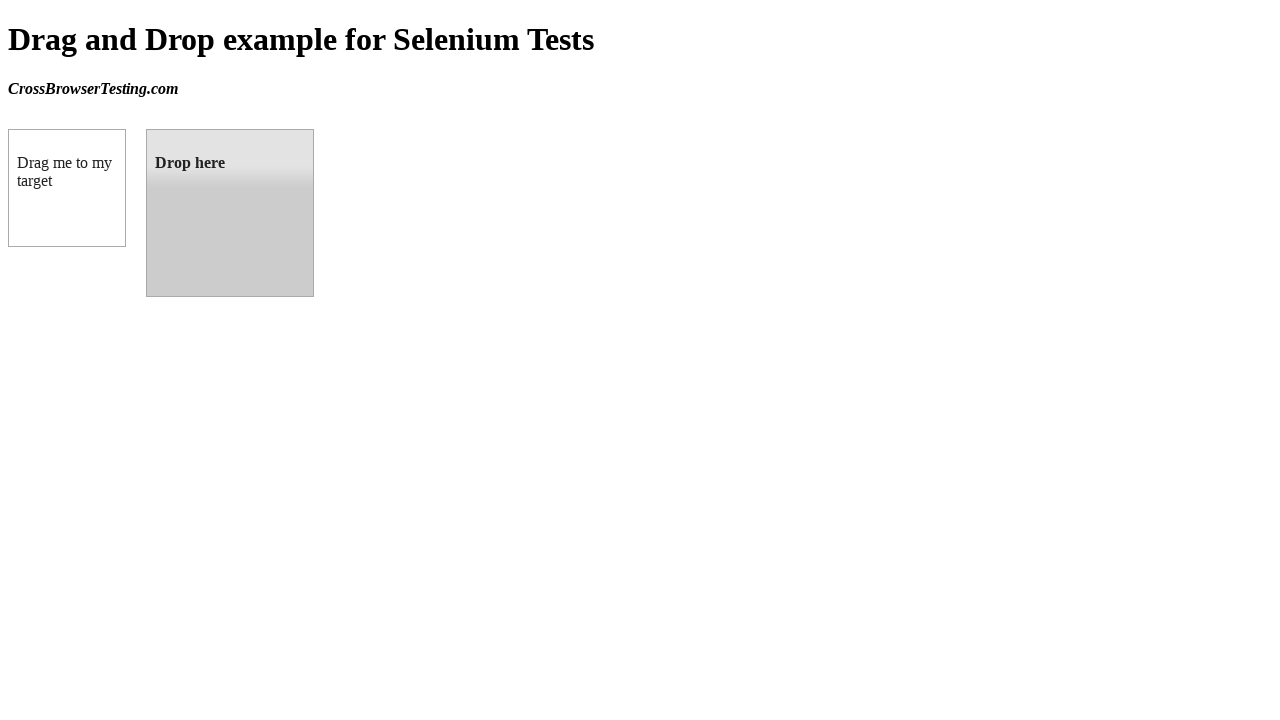

Moved mouse to center of source element at (67, 188)
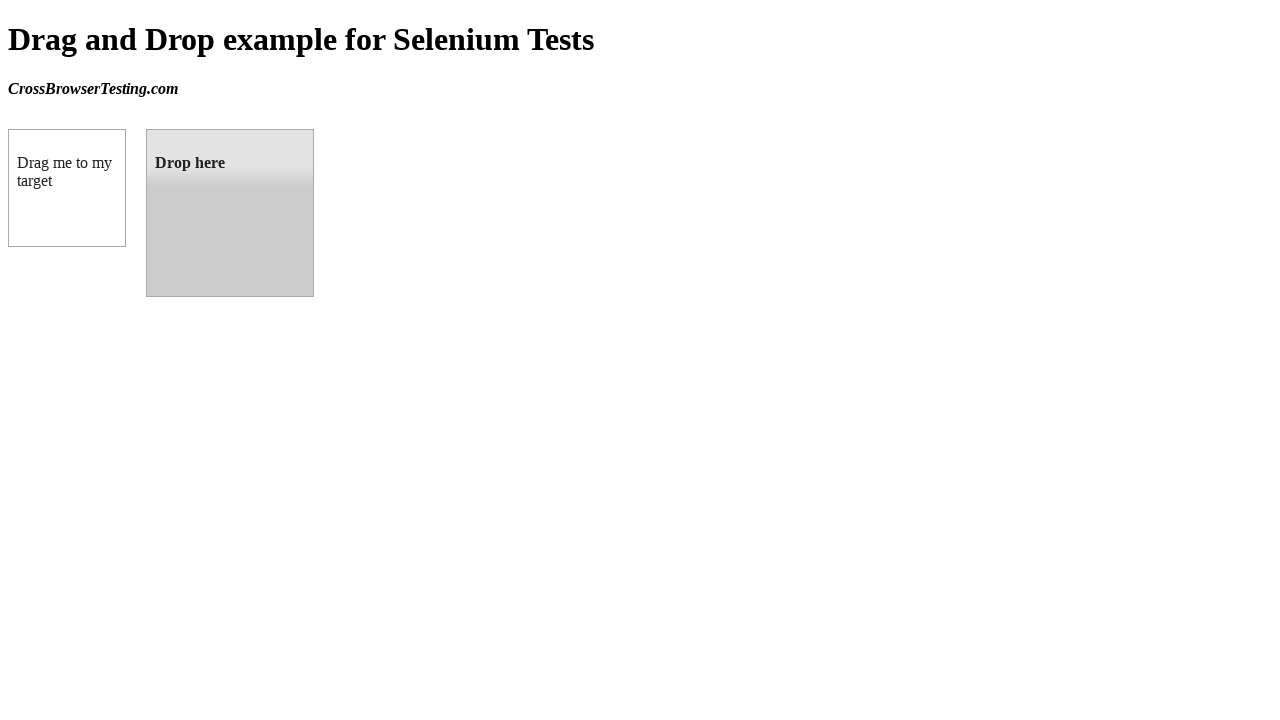

Pressed and held mouse button on source element at (67, 188)
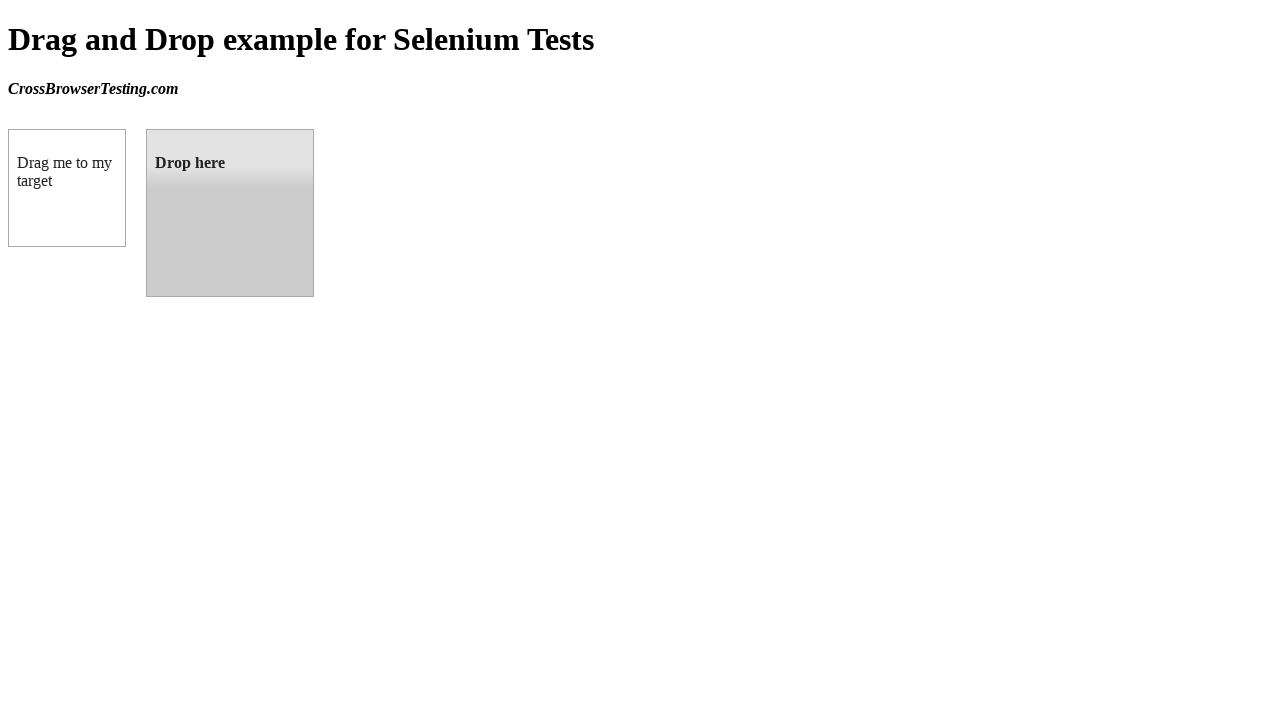

Dragged mouse to center of target element at (230, 213)
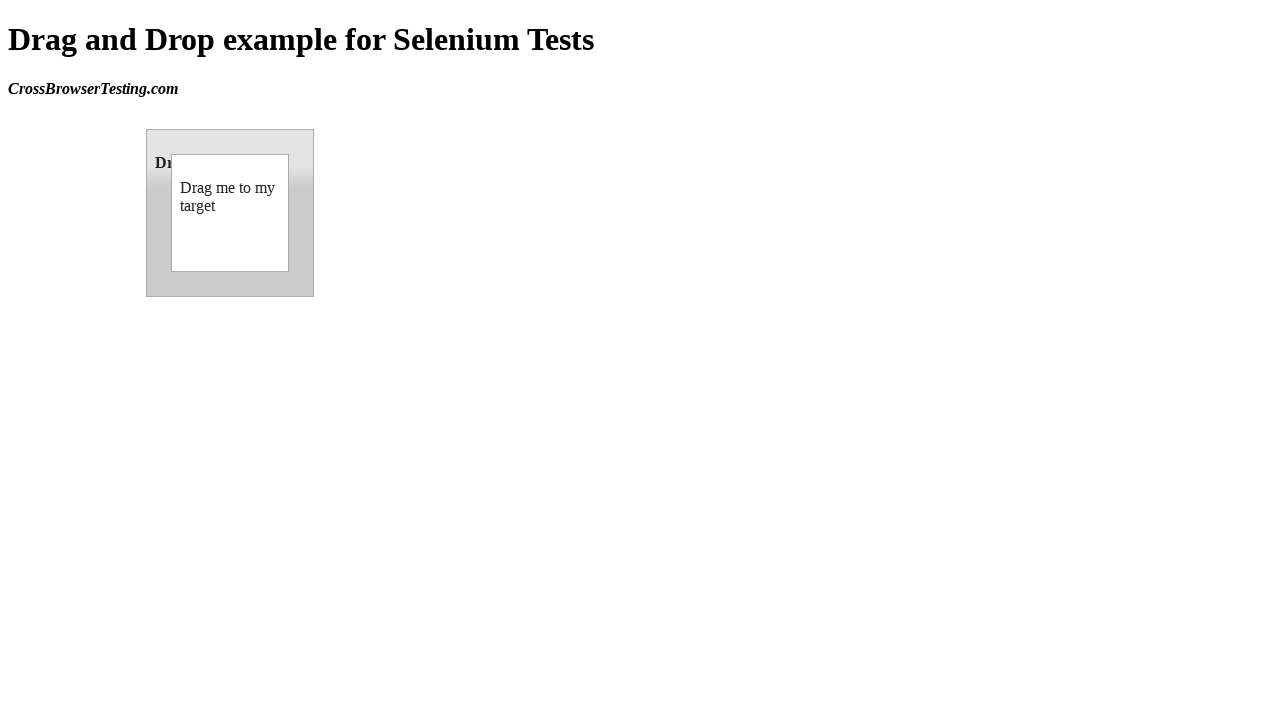

Released mouse button on target element, completing drag-and-drop at (230, 213)
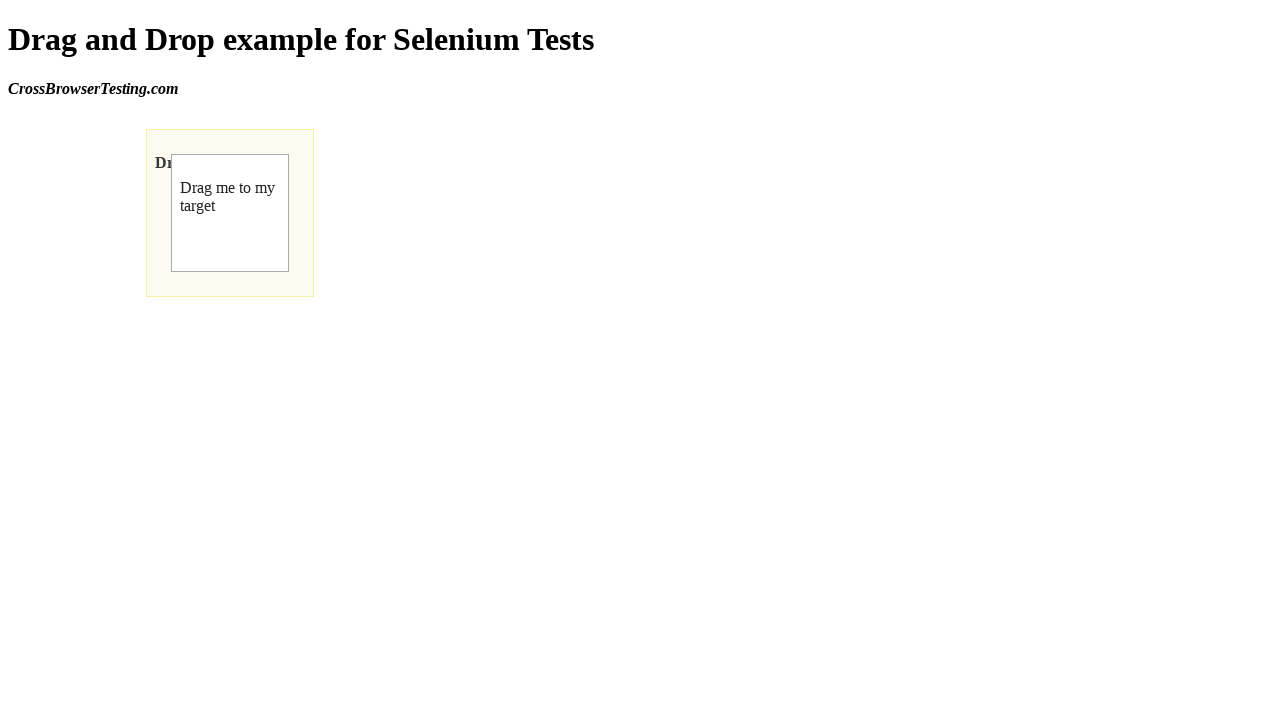

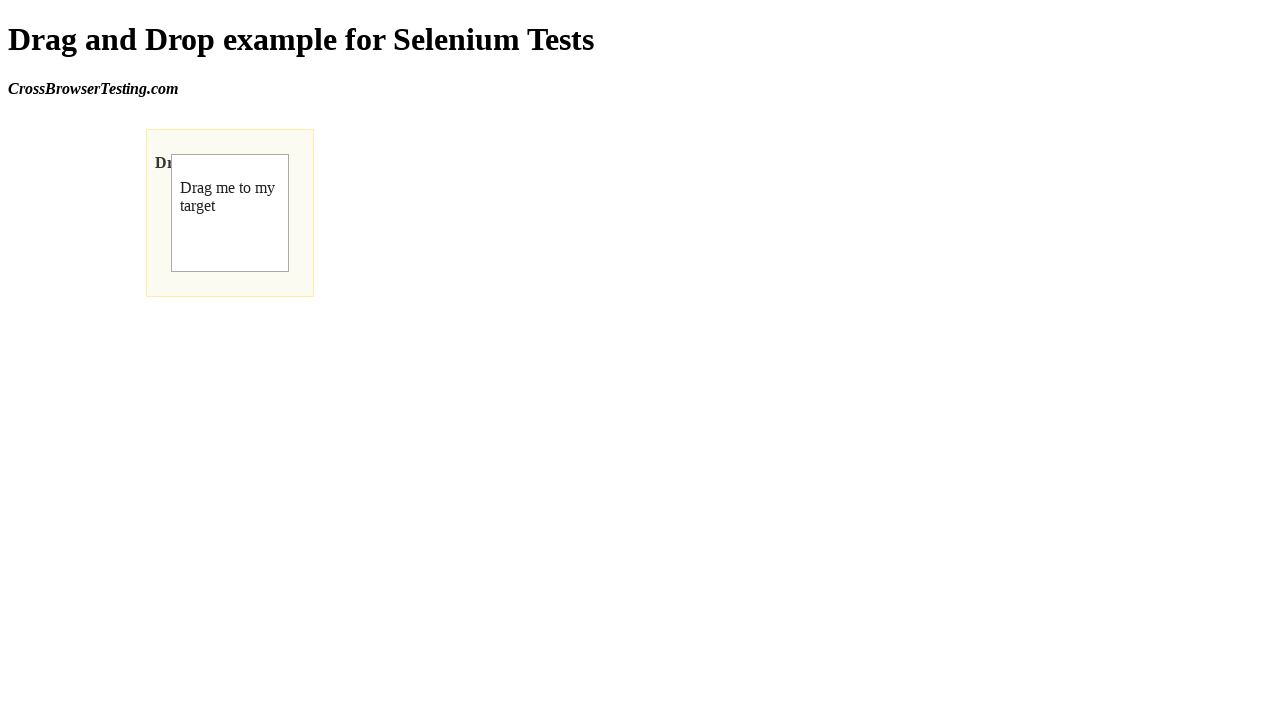